Tests JavaScript prompt dialog by clicking the JS Prompt button, entering text in the prompt, accepting it, and verifying the entered text is displayed

Starting URL: https://the-internet.herokuapp.com/javascript_alerts

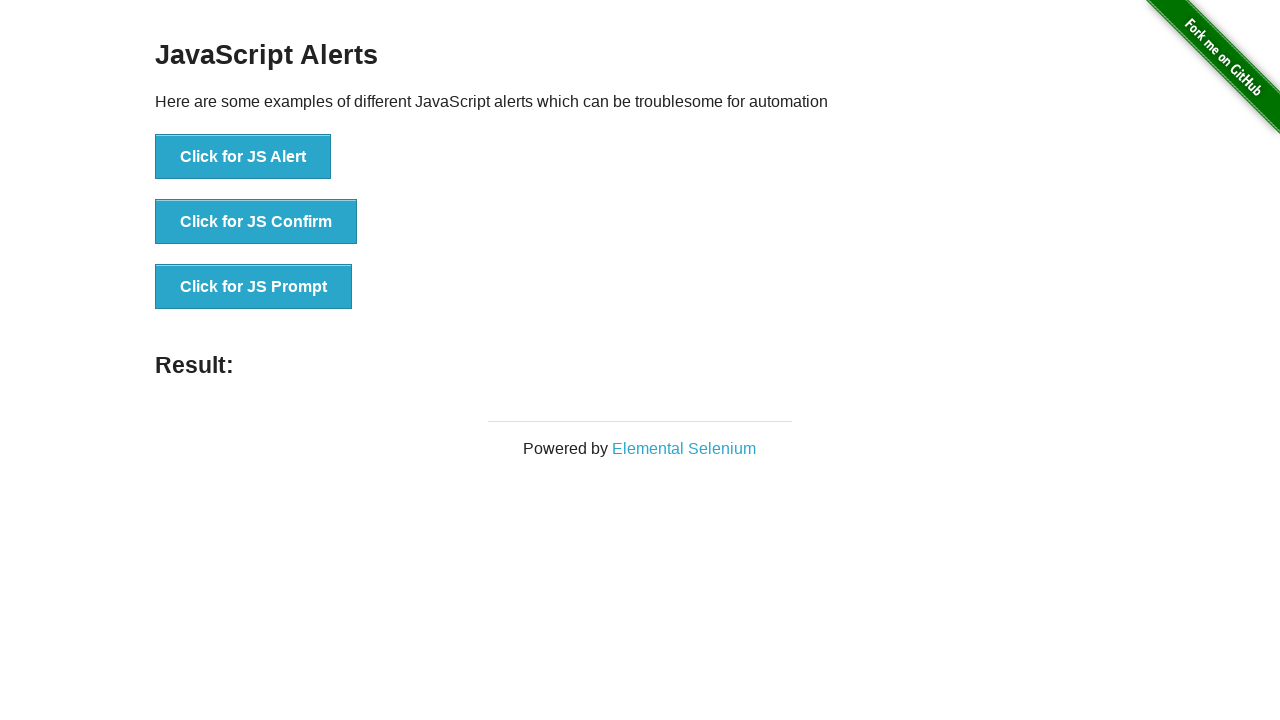

Set up dialog handler to accept prompt with 'Test' text
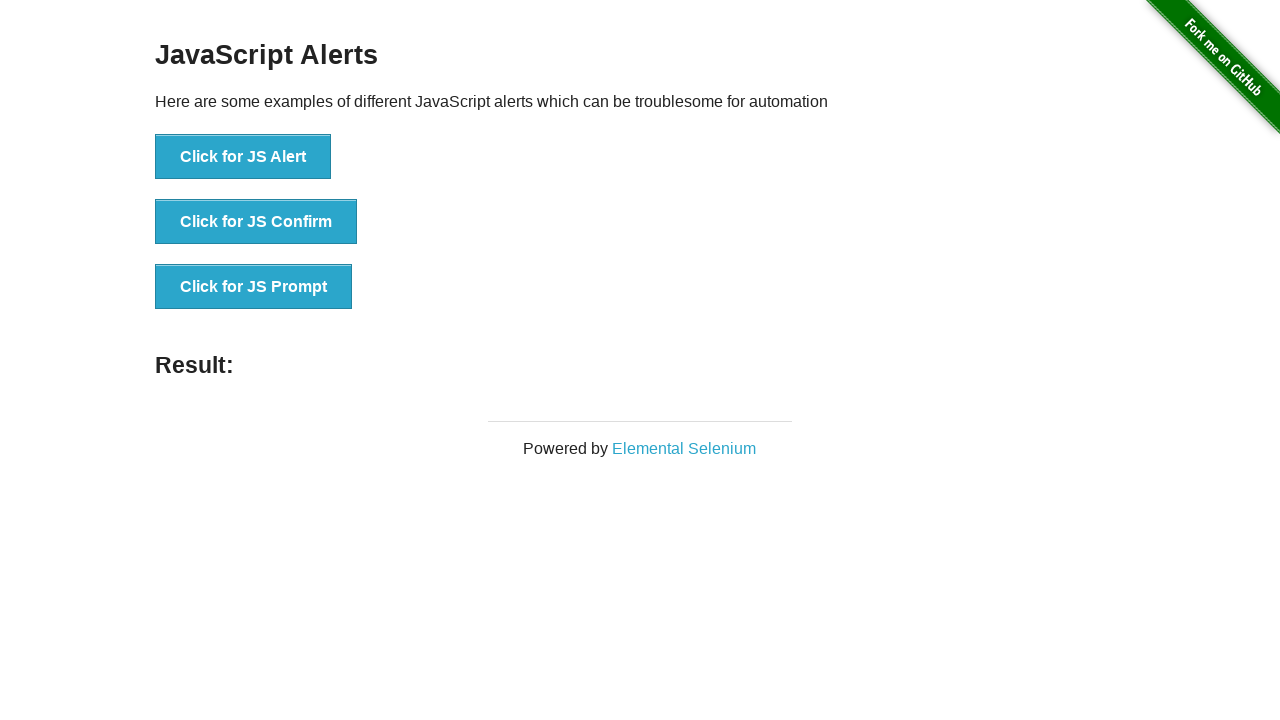

Clicked JS Prompt button at (254, 287) on xpath=//button[contains(text(),'Click for JS Prompt')]
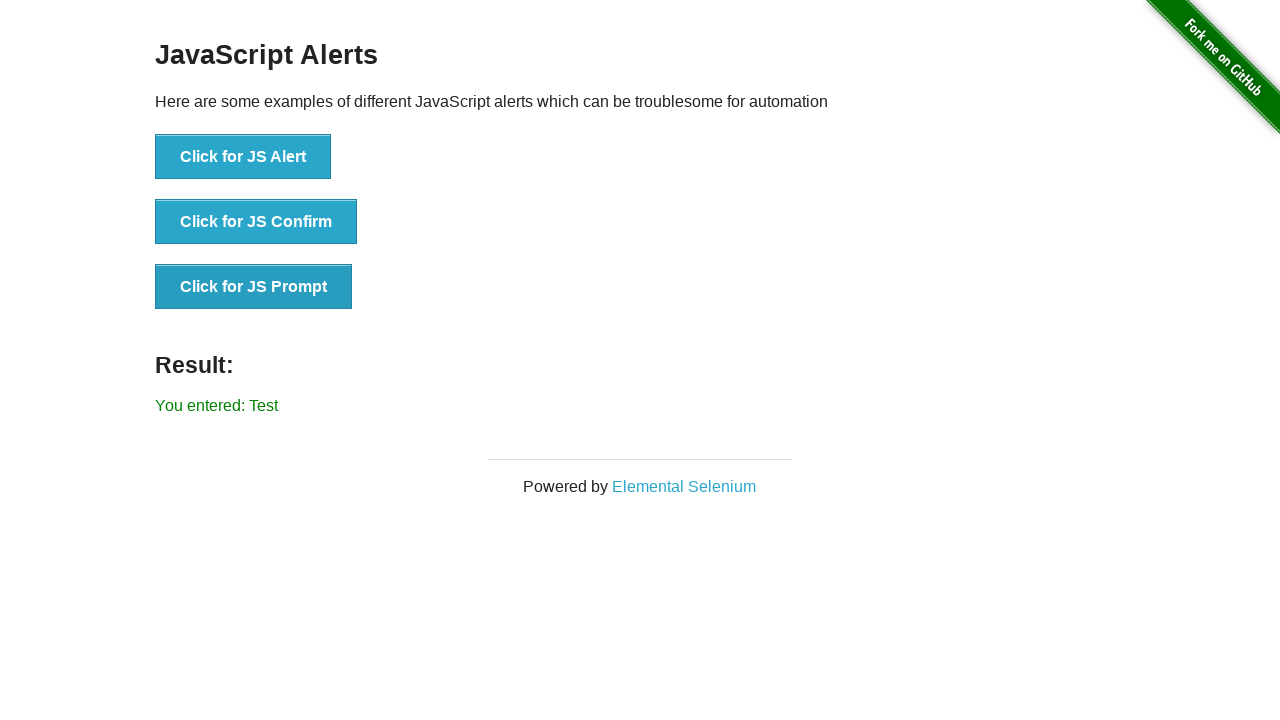

Verified entered text 'Test' is displayed in result
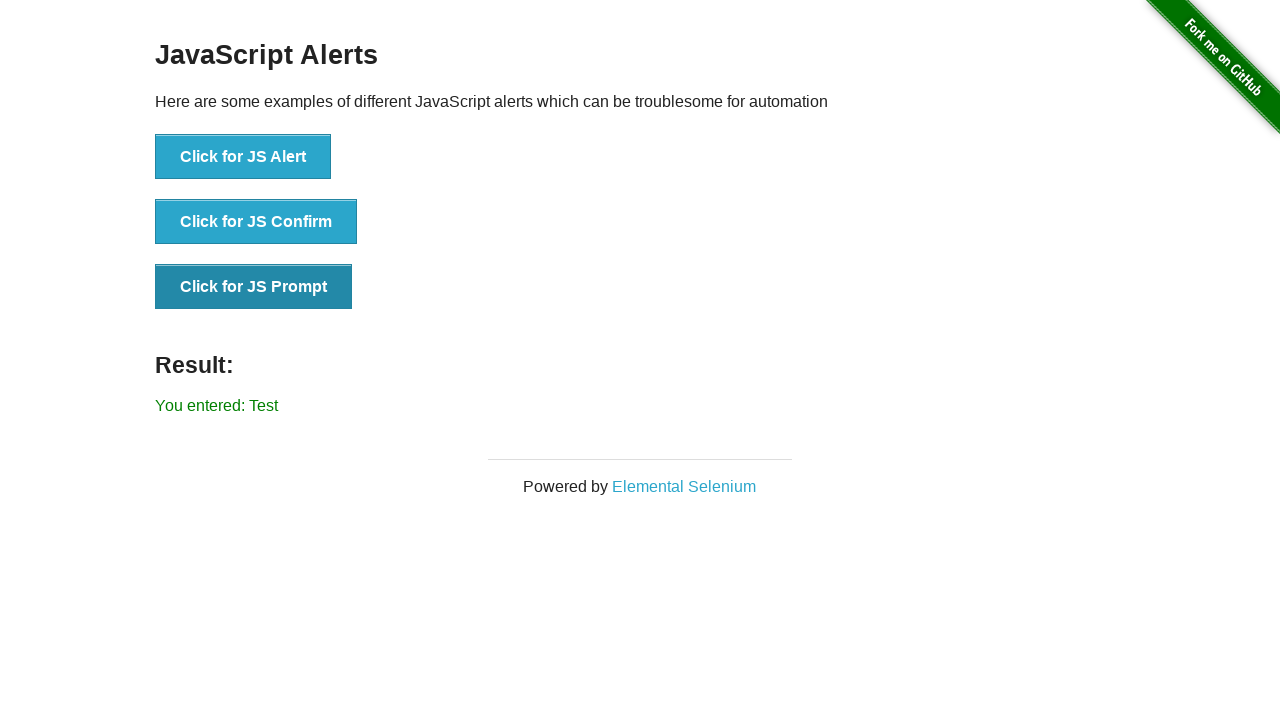

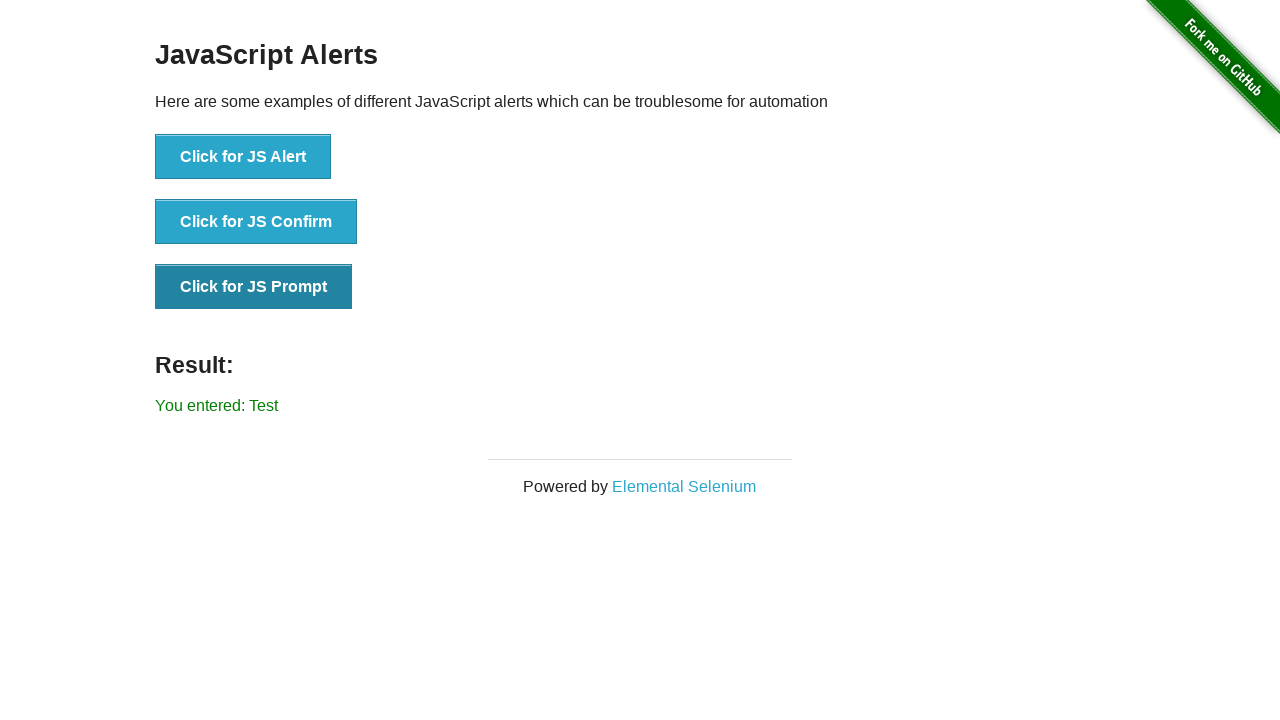